Tests table sorting by clicking the Due column header twice to sort in descending order

Starting URL: http://the-internet.herokuapp.com/tables

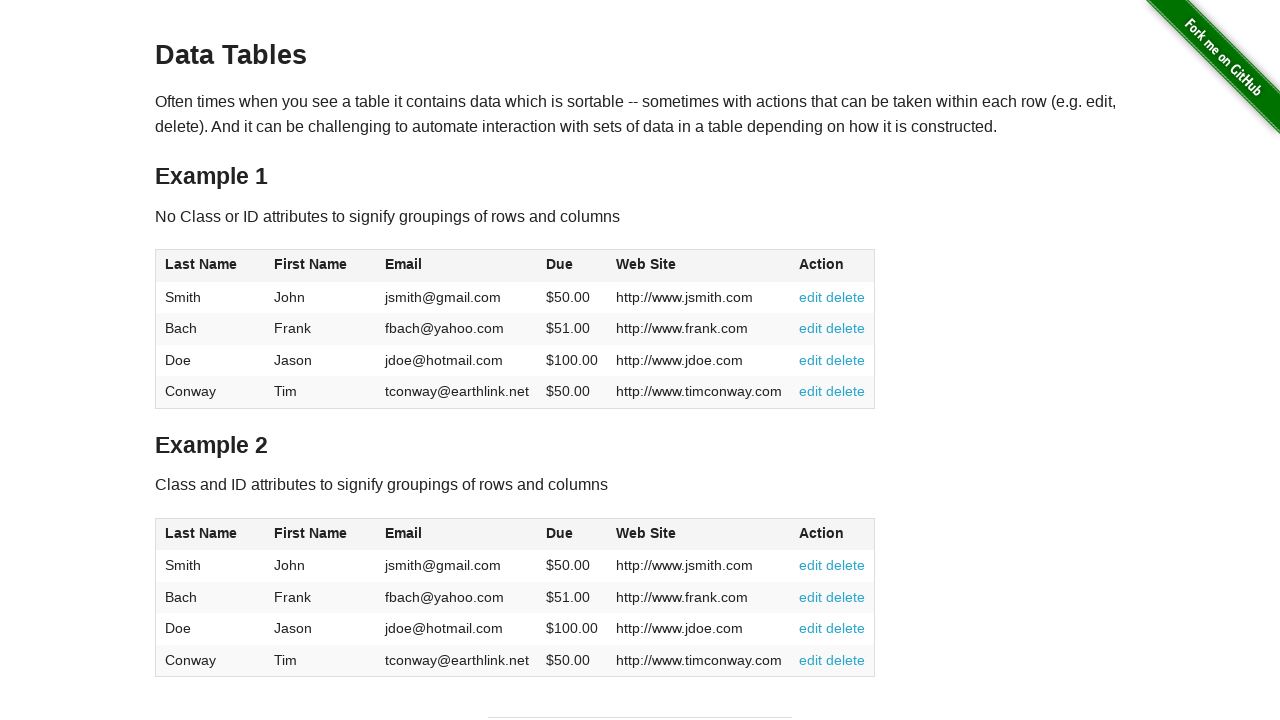

Clicked Due column header first time to sort ascending at (572, 266) on #table1 thead tr th:nth-of-type(4)
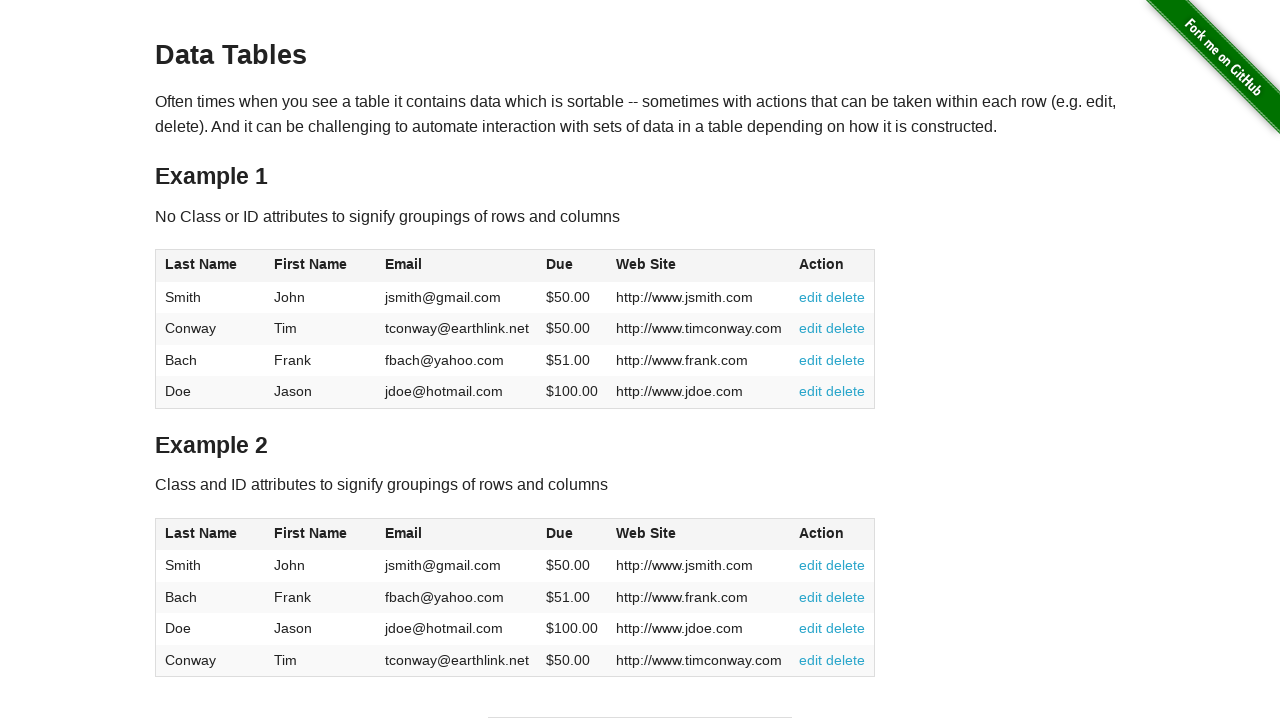

Clicked Due column header second time to sort descending at (572, 266) on #table1 thead tr th:nth-of-type(4)
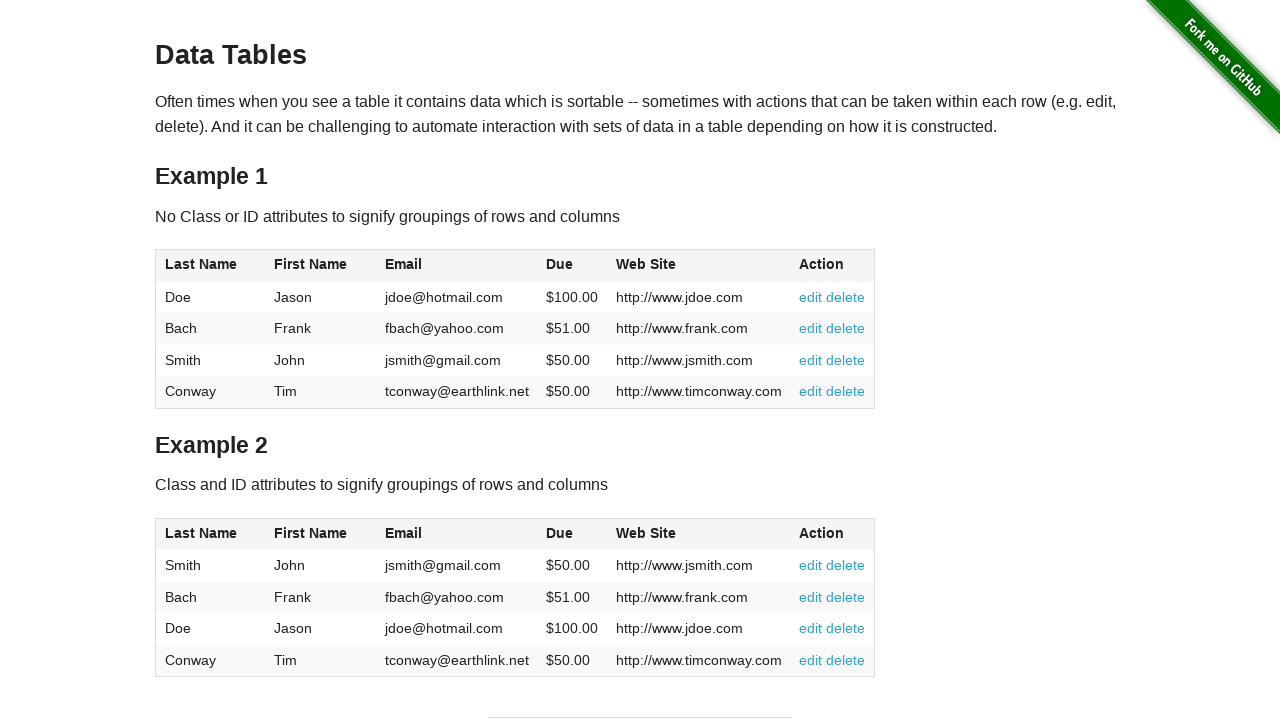

Table sorted by Due column in descending order and values loaded
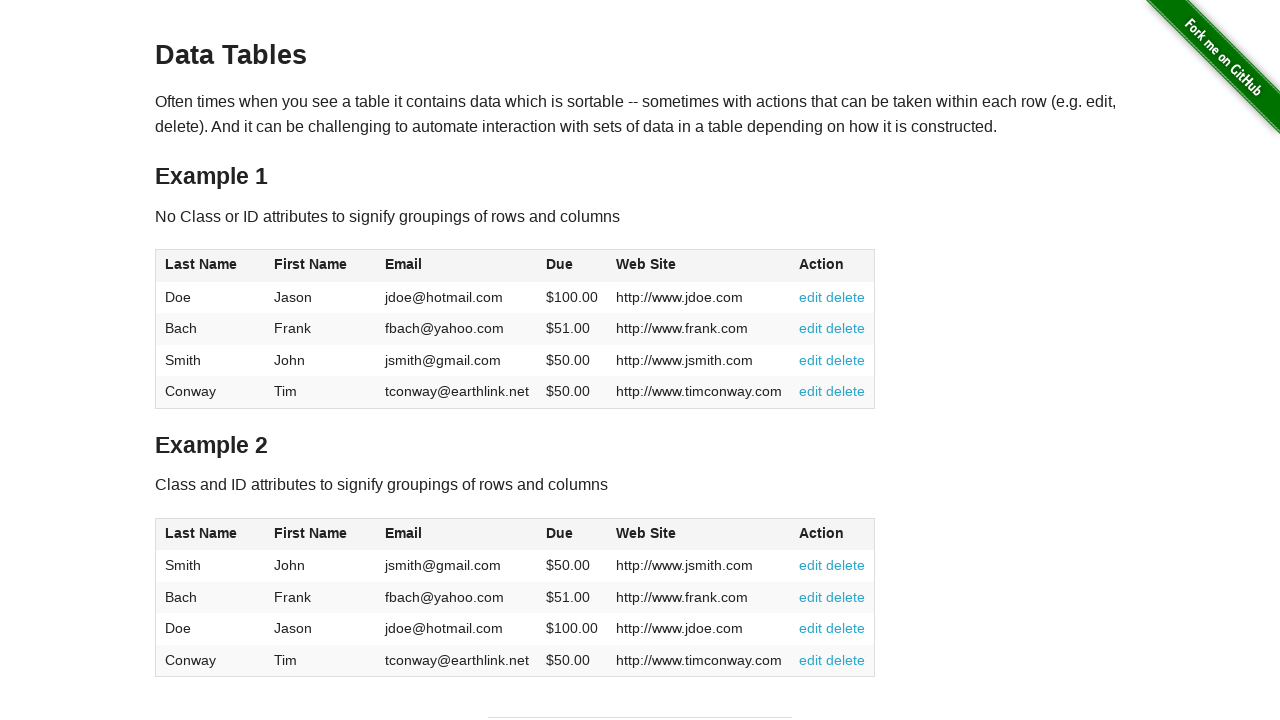

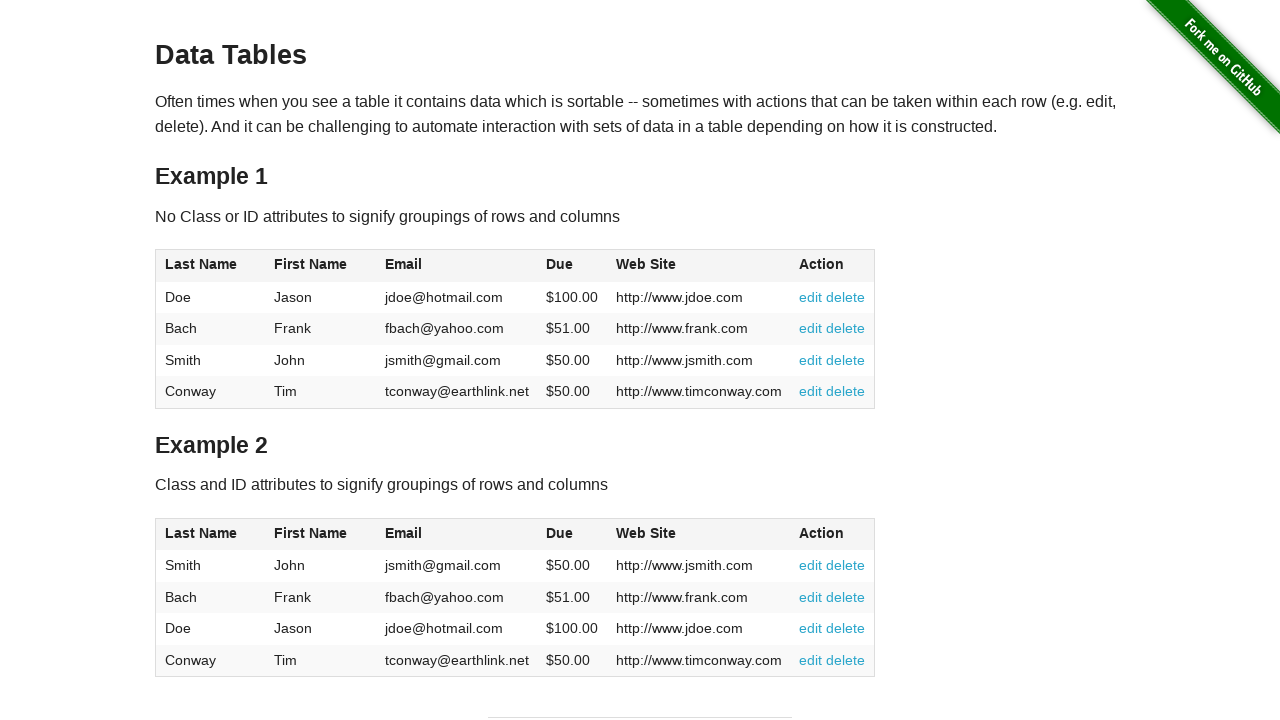